Tests canceling an edit operation by pressing Escape key

Starting URL: https://todomvc4tasj.herokuapp.com

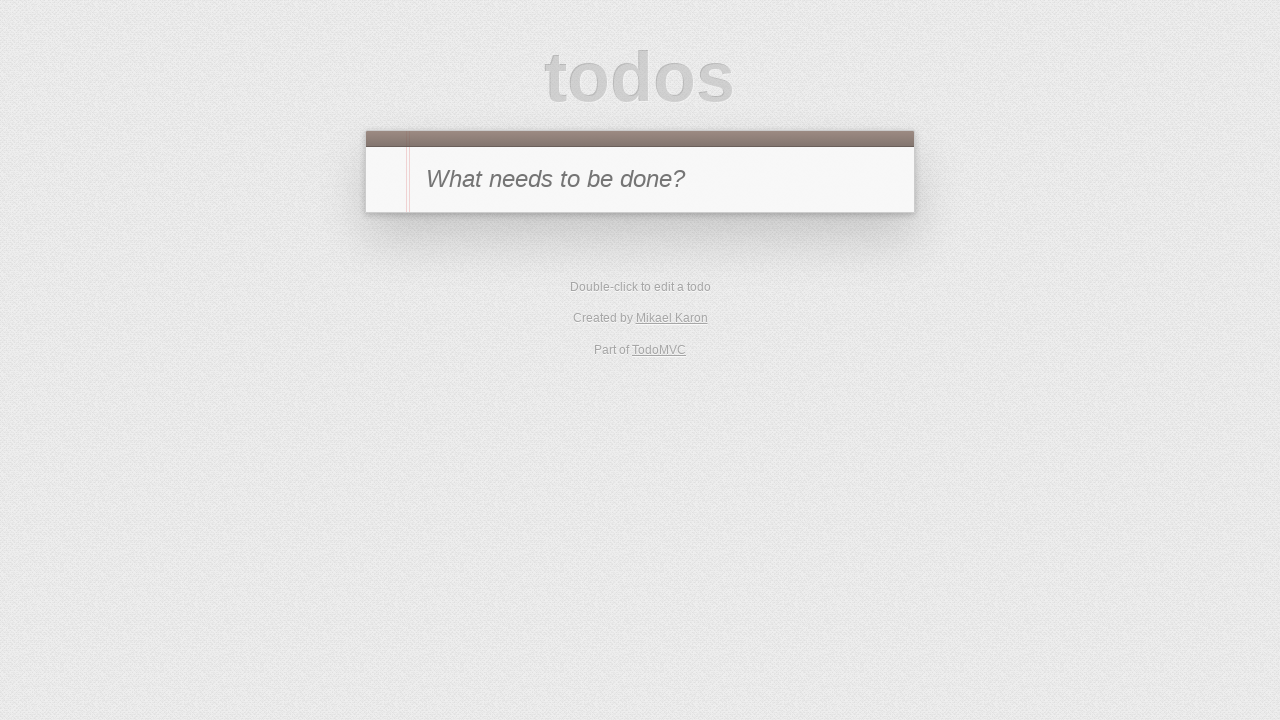

Set up initial state with one active task in localStorage
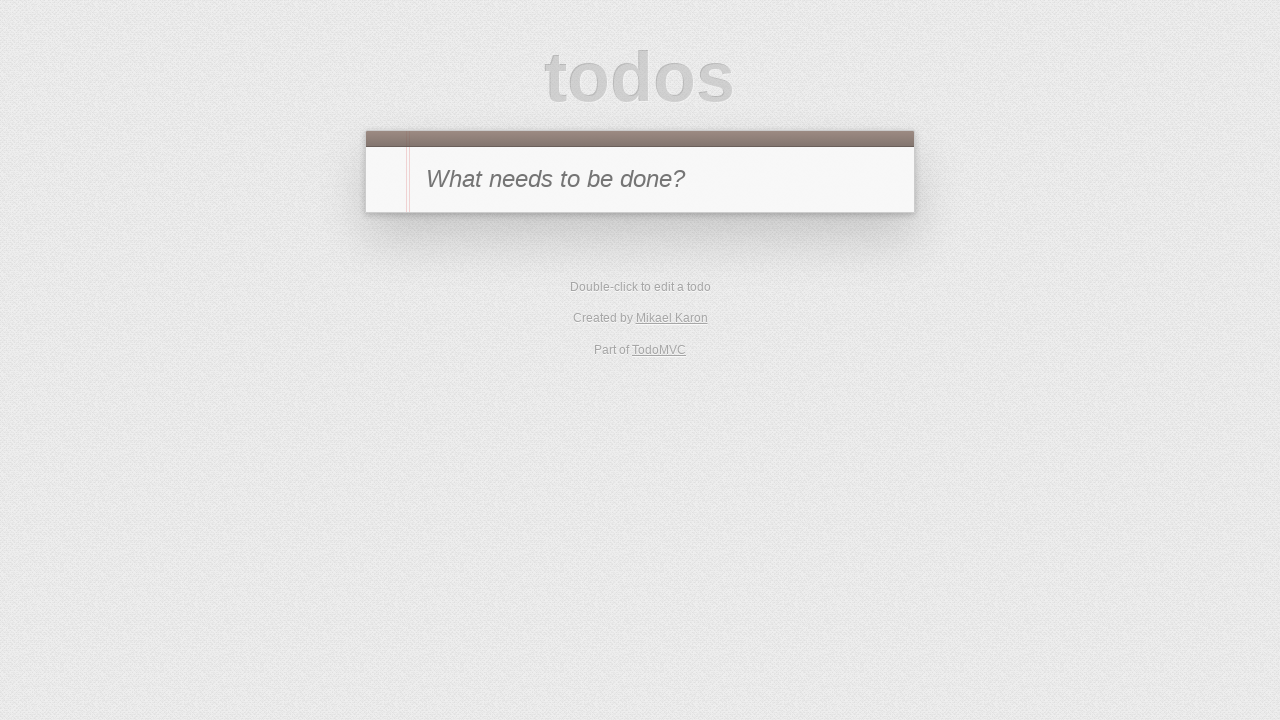

Reloaded the page to apply initial state
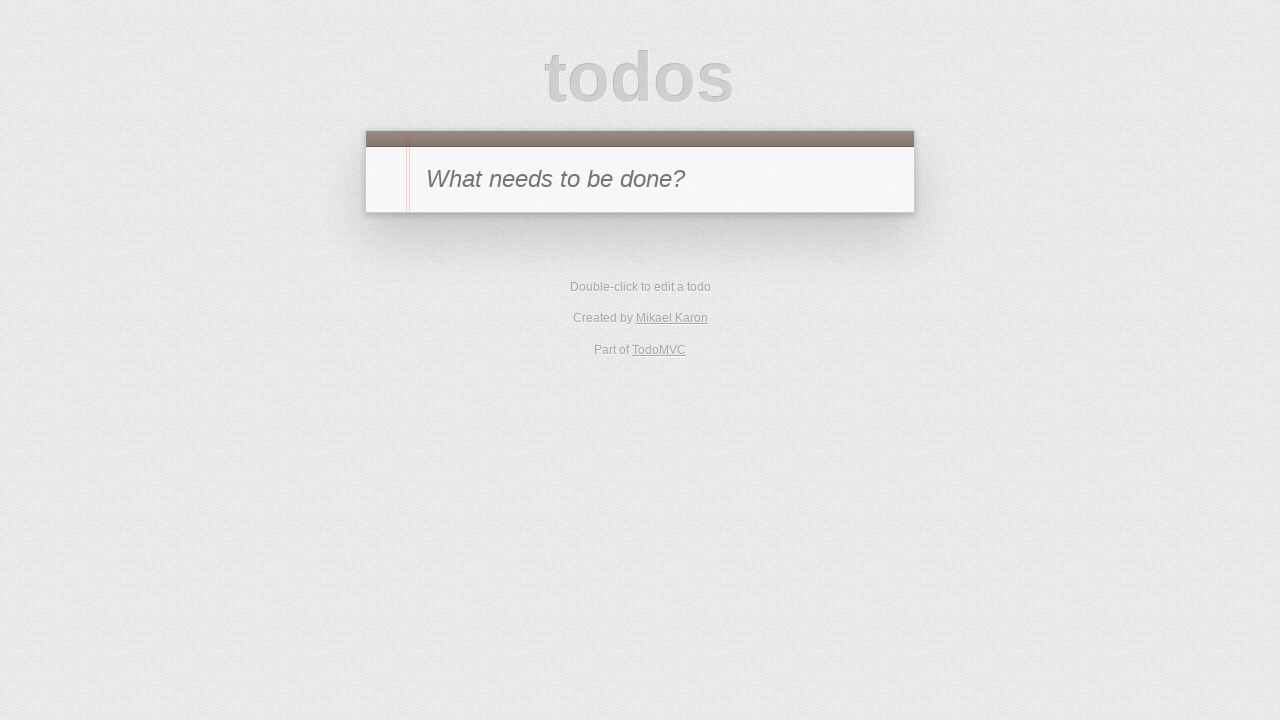

Double-clicked on task '1' to start editing at (640, 242) on li:has-text("1")
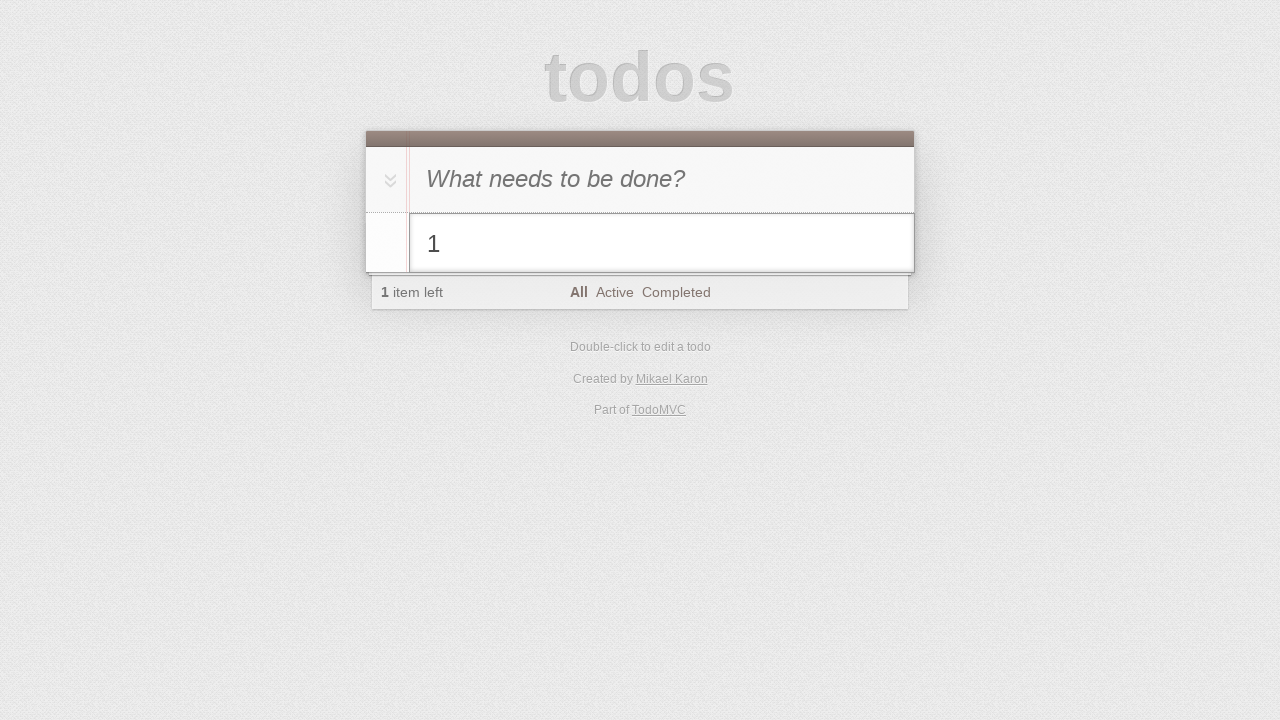

Filled edit field with '1 editing' on li.editing .edit
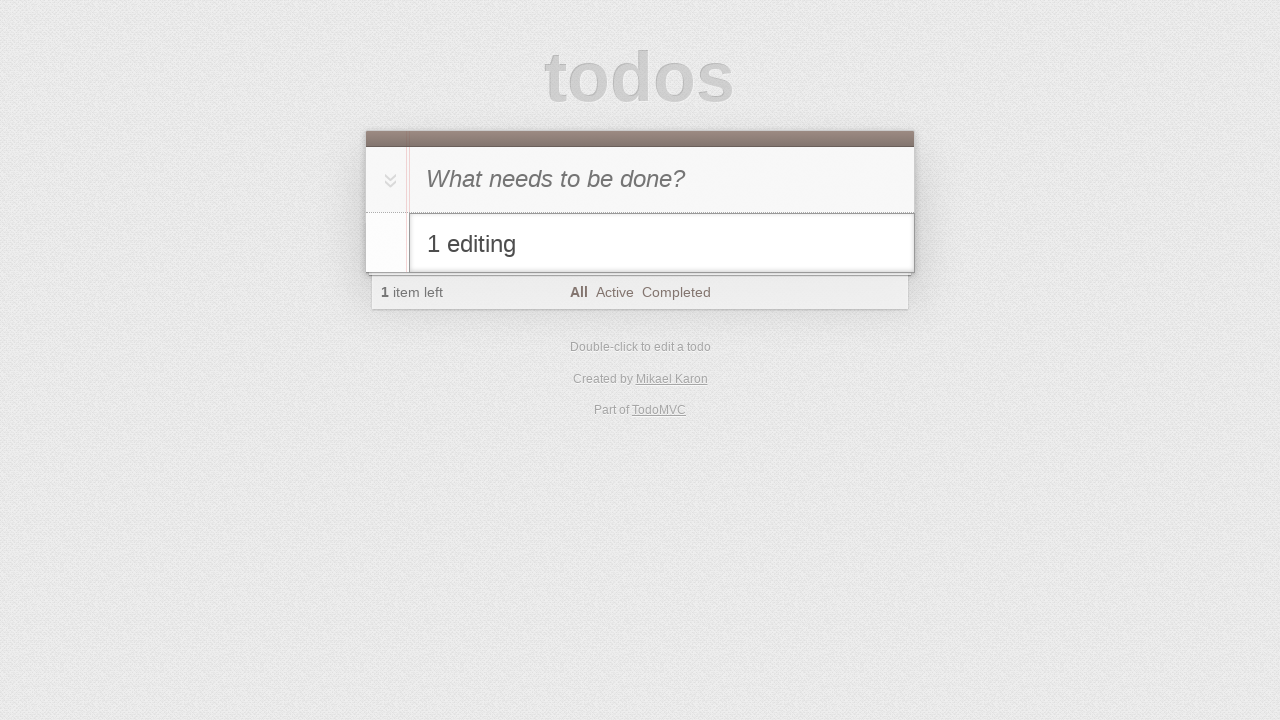

Pressed Escape key to cancel edit operation on li.editing .edit
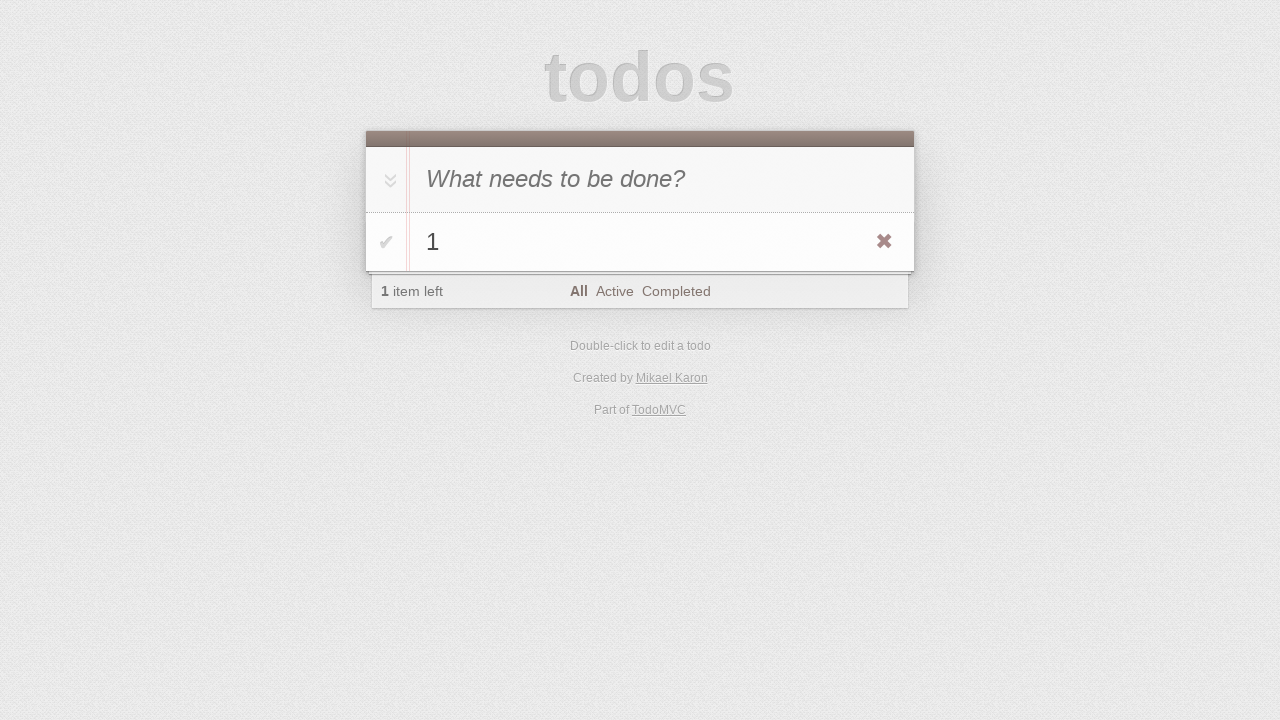

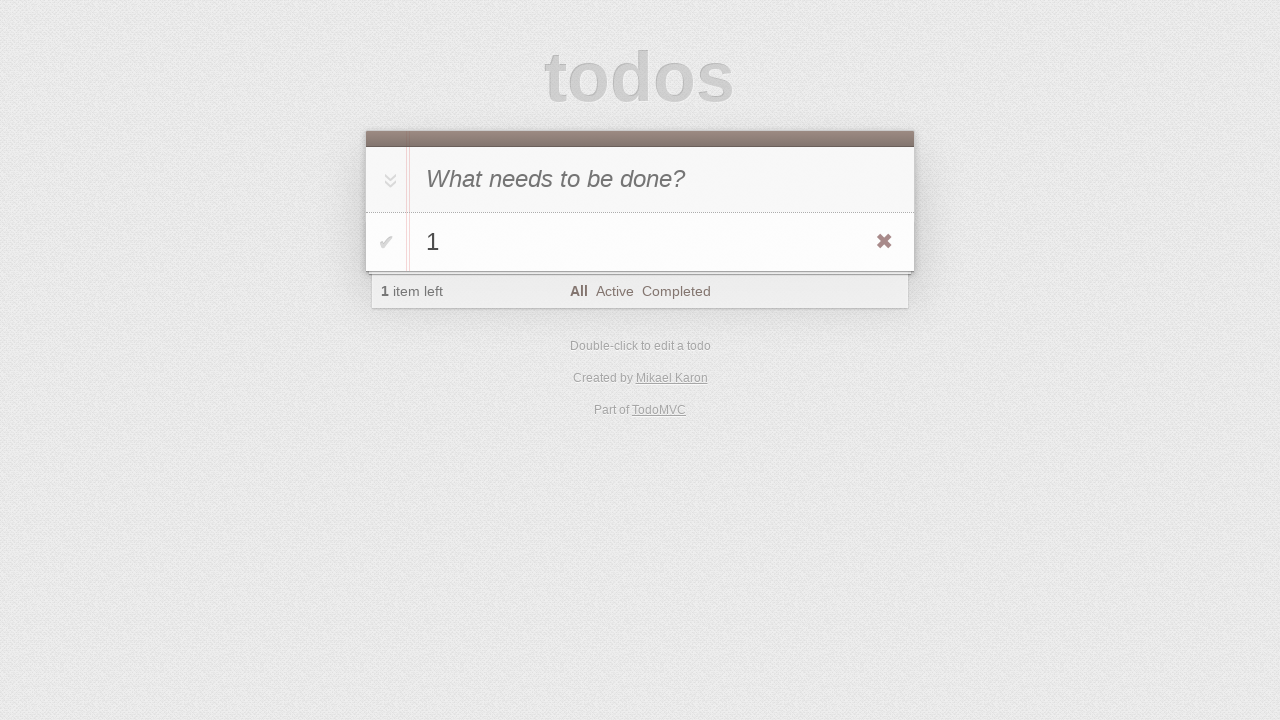